Navigates to Y Combinator website and verifies that the page title is "Y Combinator"

Starting URL: https://www.ycombinator.com/

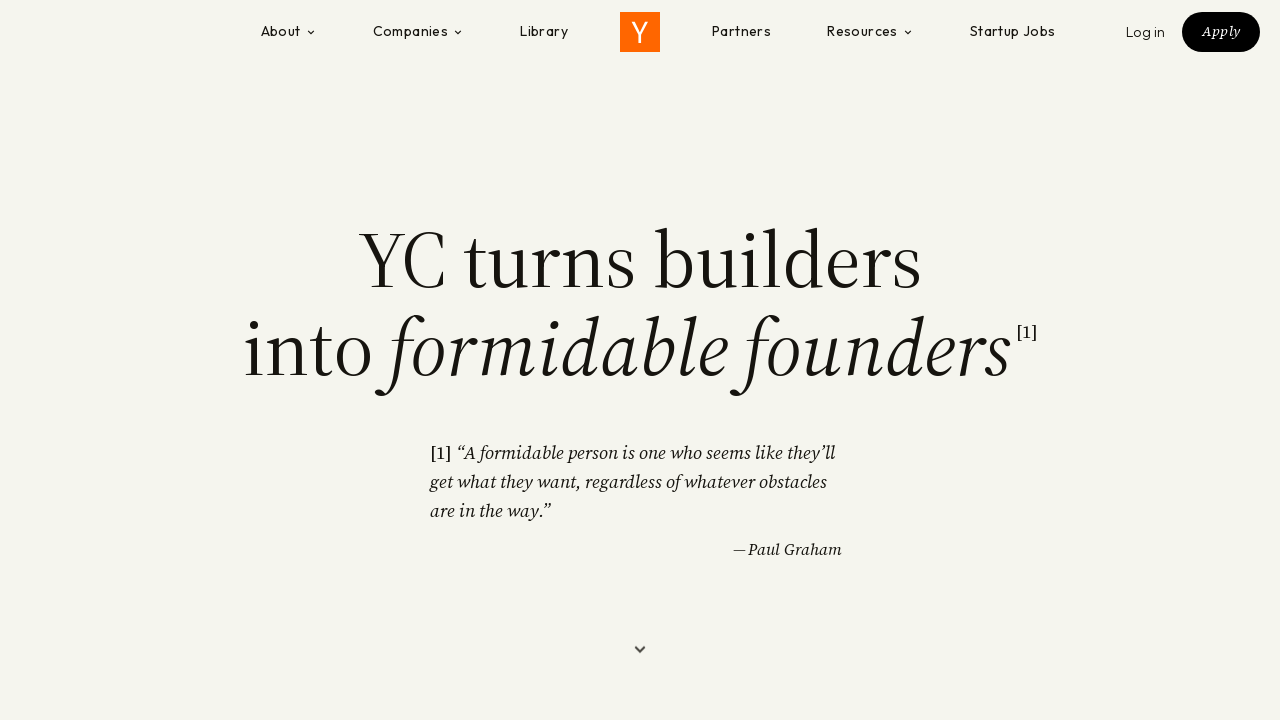

Navigated to Y Combinator website
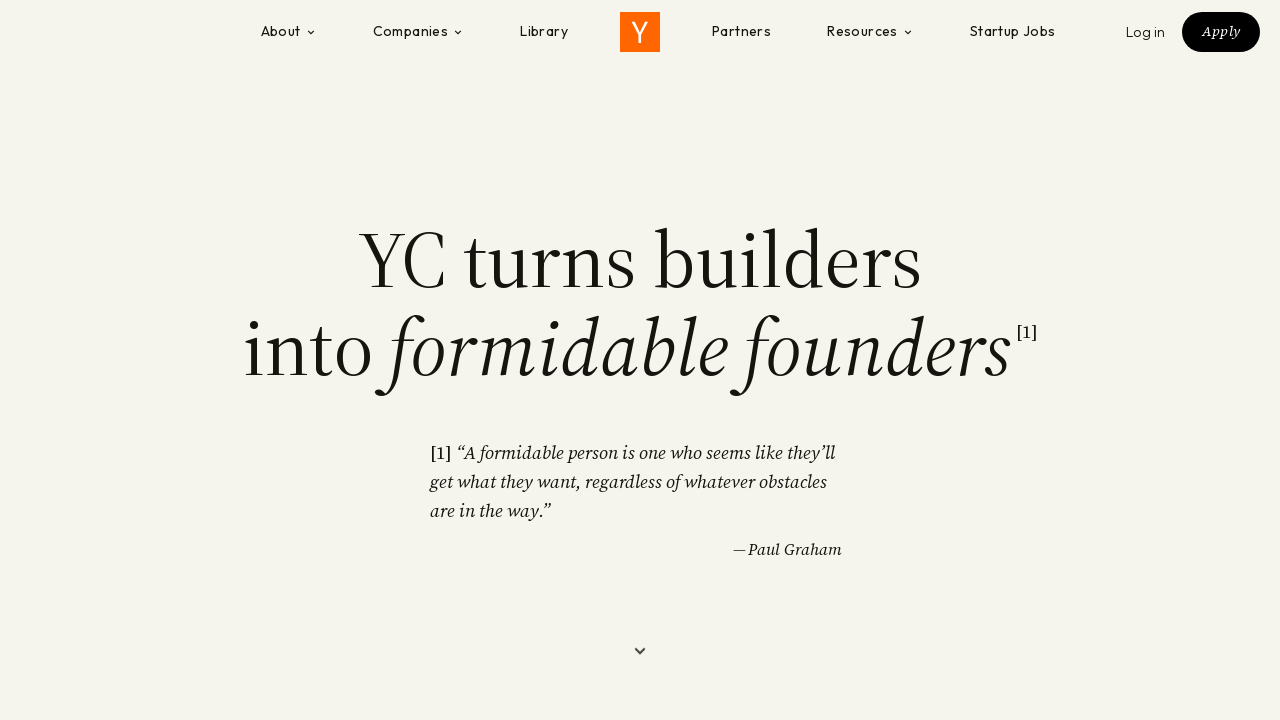

Page loaded and DOM content is ready
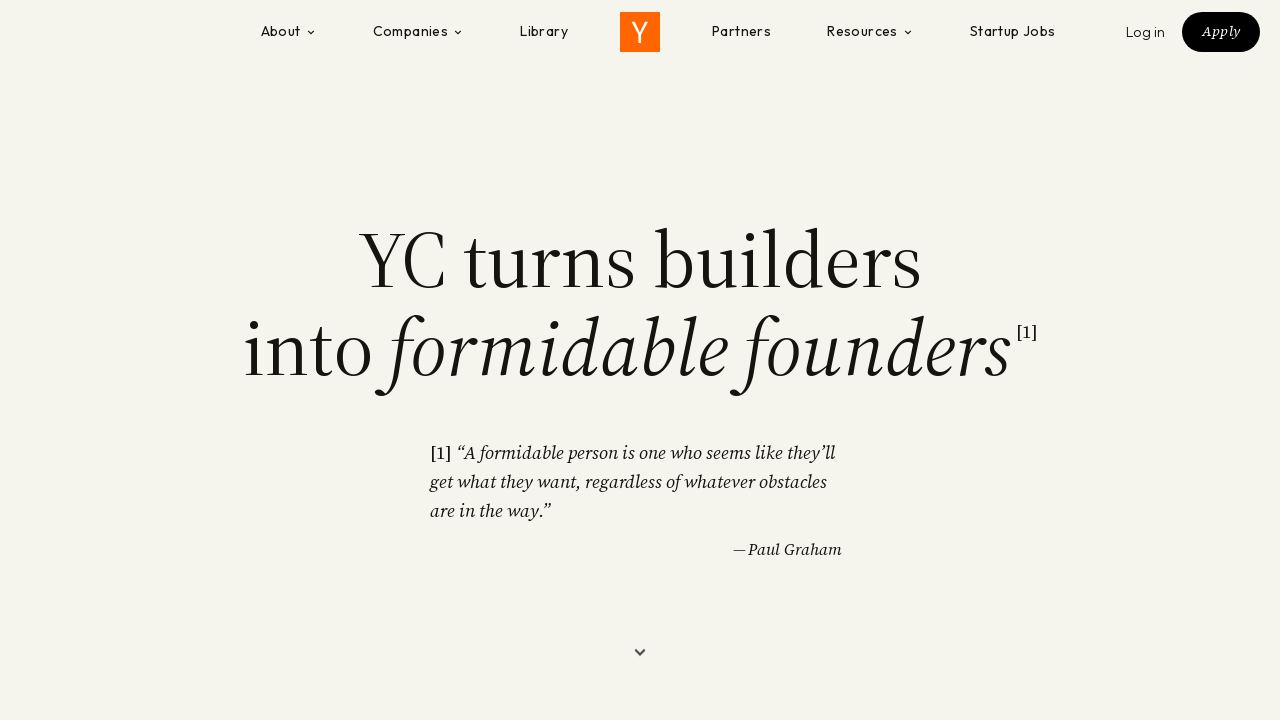

Verified page title is 'Y Combinator'
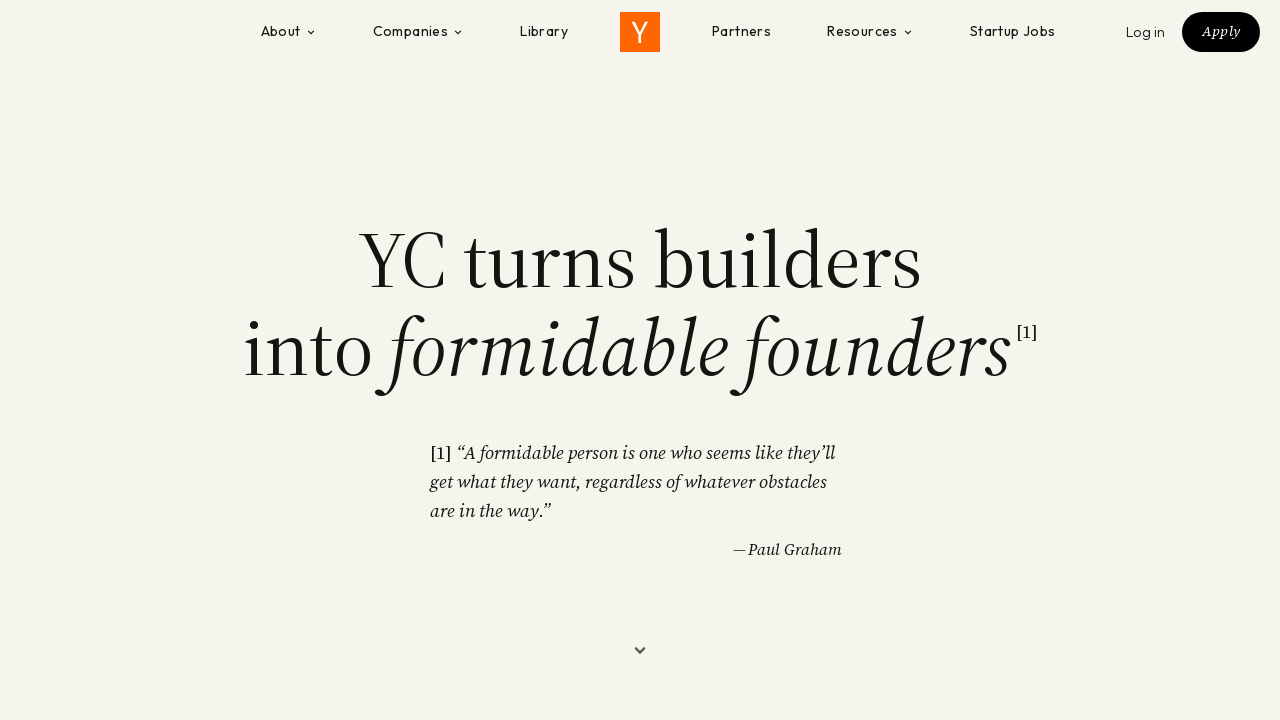

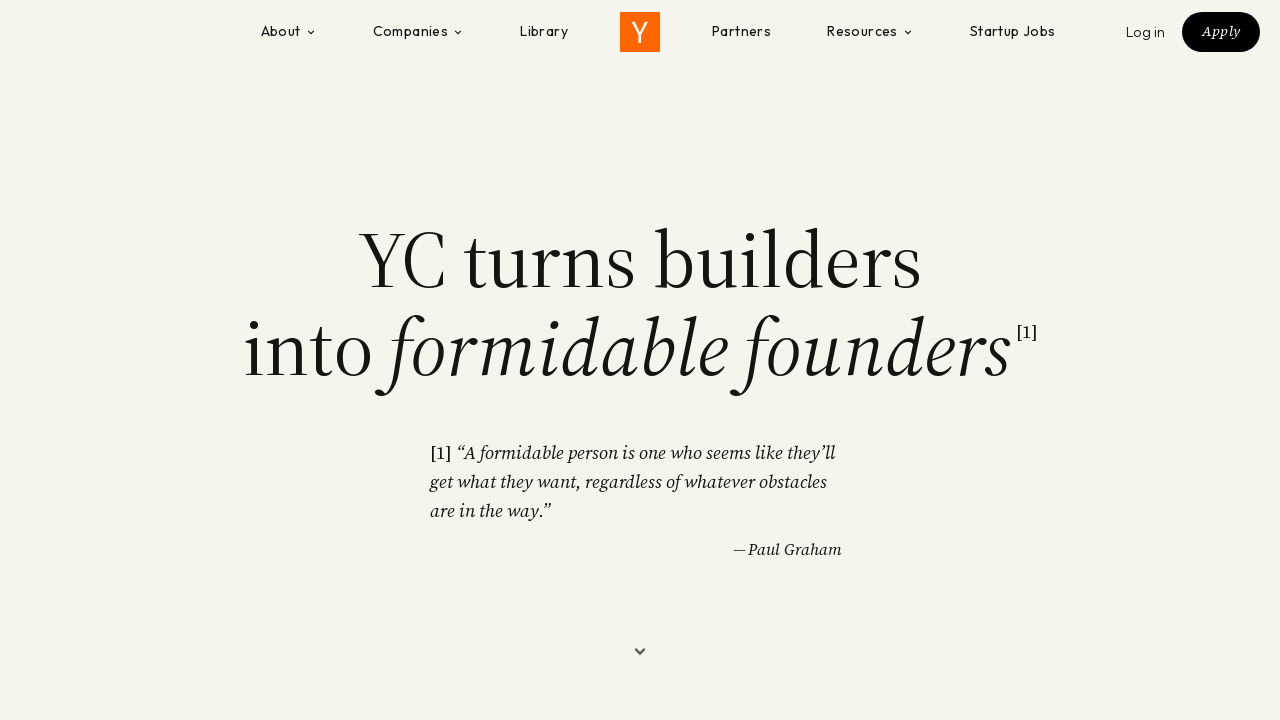